Tests the search functionality by navigating to the search page, entering "python" as a search term, and verifying that search results are returned containing the search term

Starting URL: https://www.99-bottles-of-beer.net/

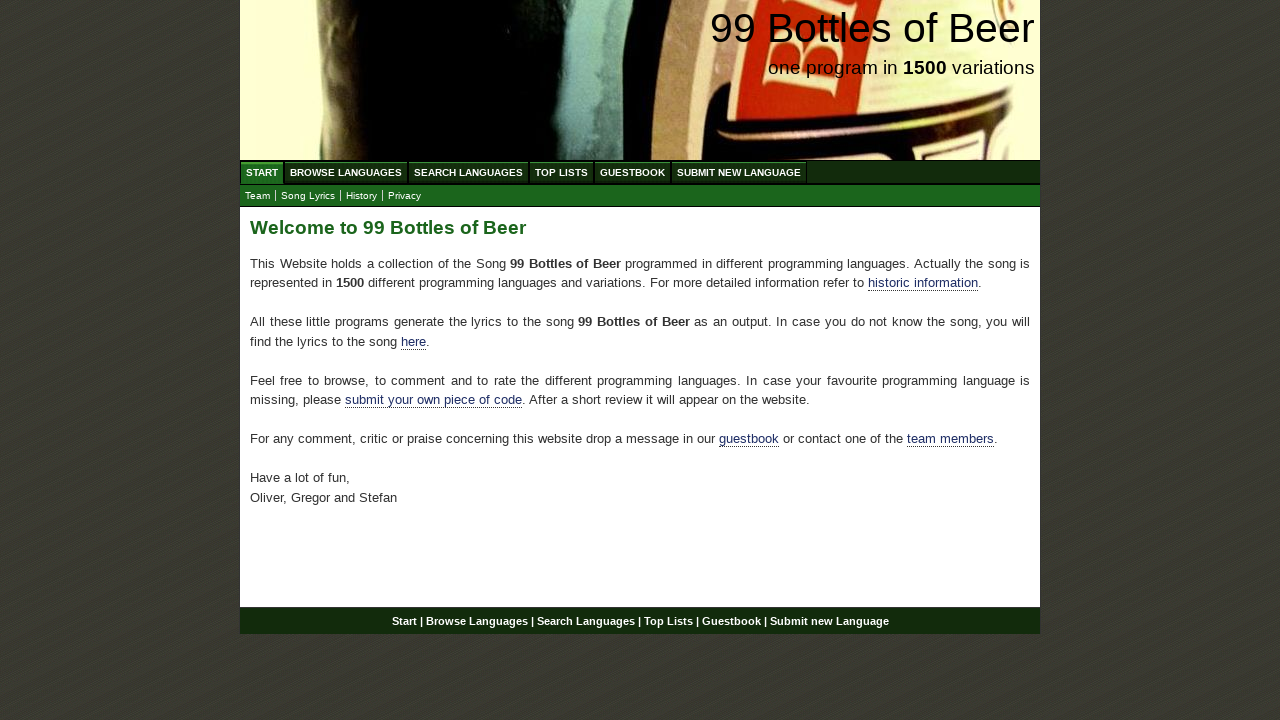

Clicked on Search Languages menu at (468, 172) on xpath=//ul[@id='menu']/li/a[@href='/search.html']
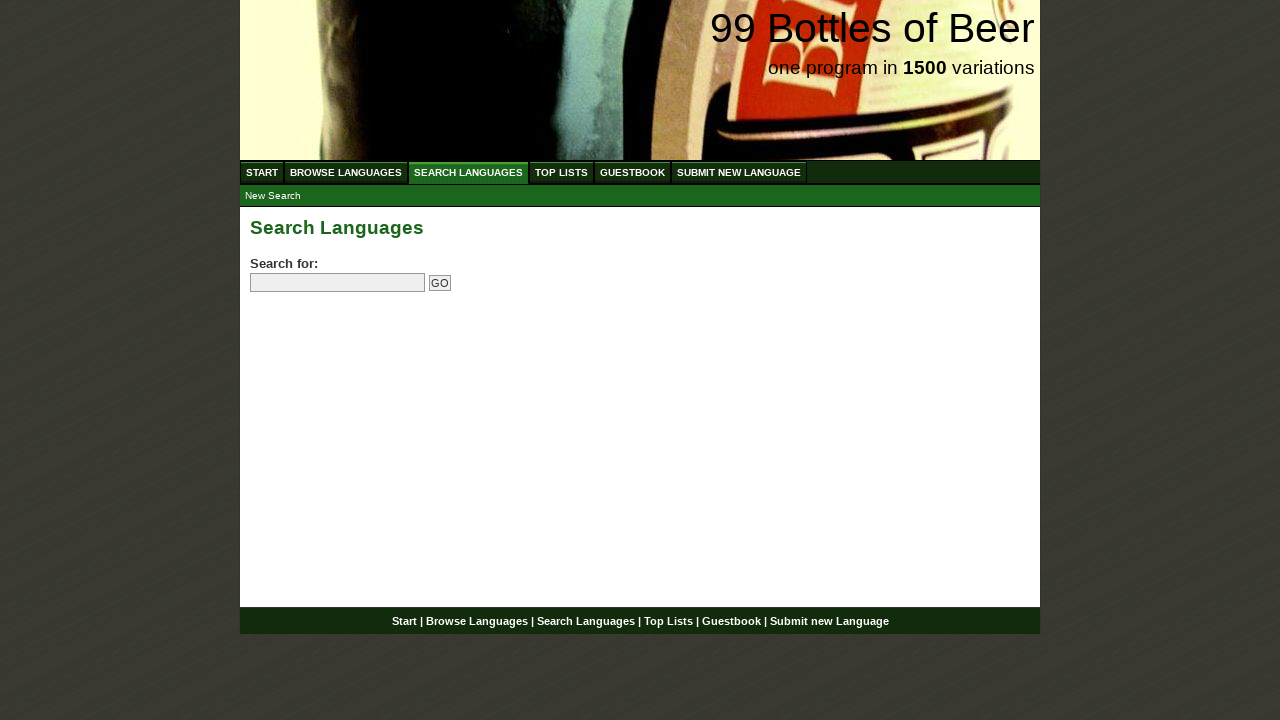

Clicked on the search field at (338, 283) on input[name='search']
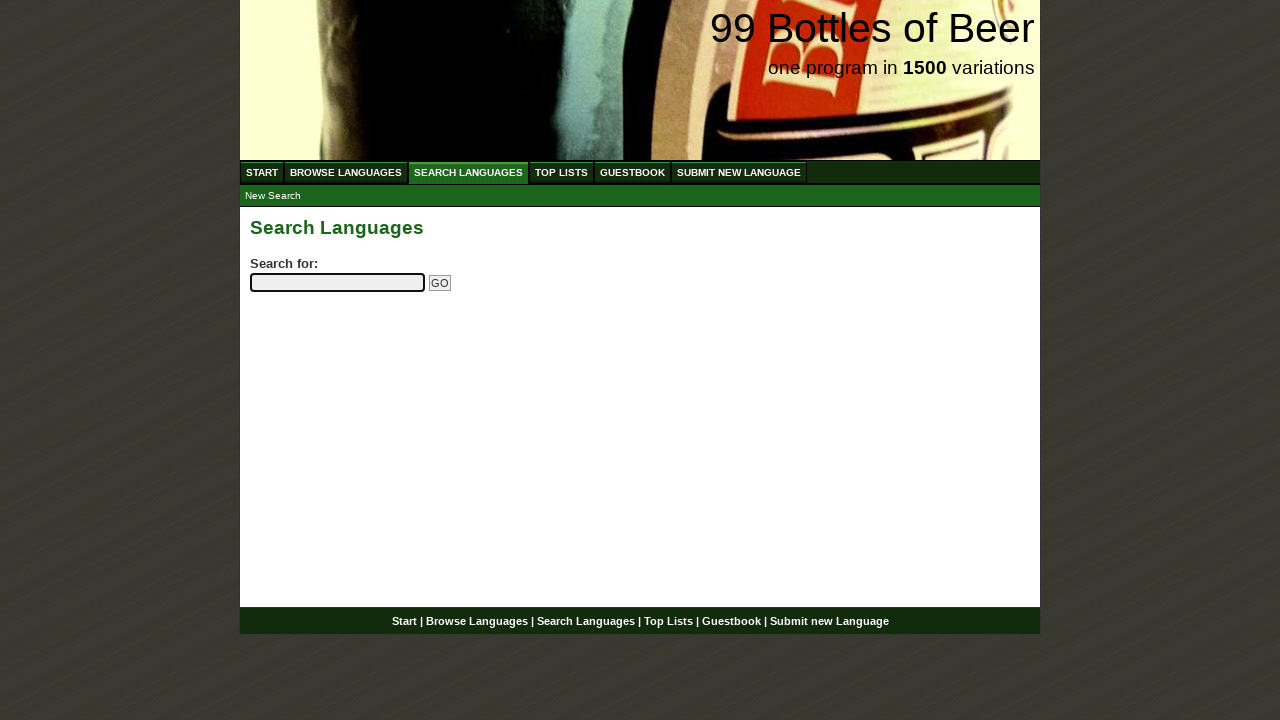

Entered 'python' as search term on input[name='search']
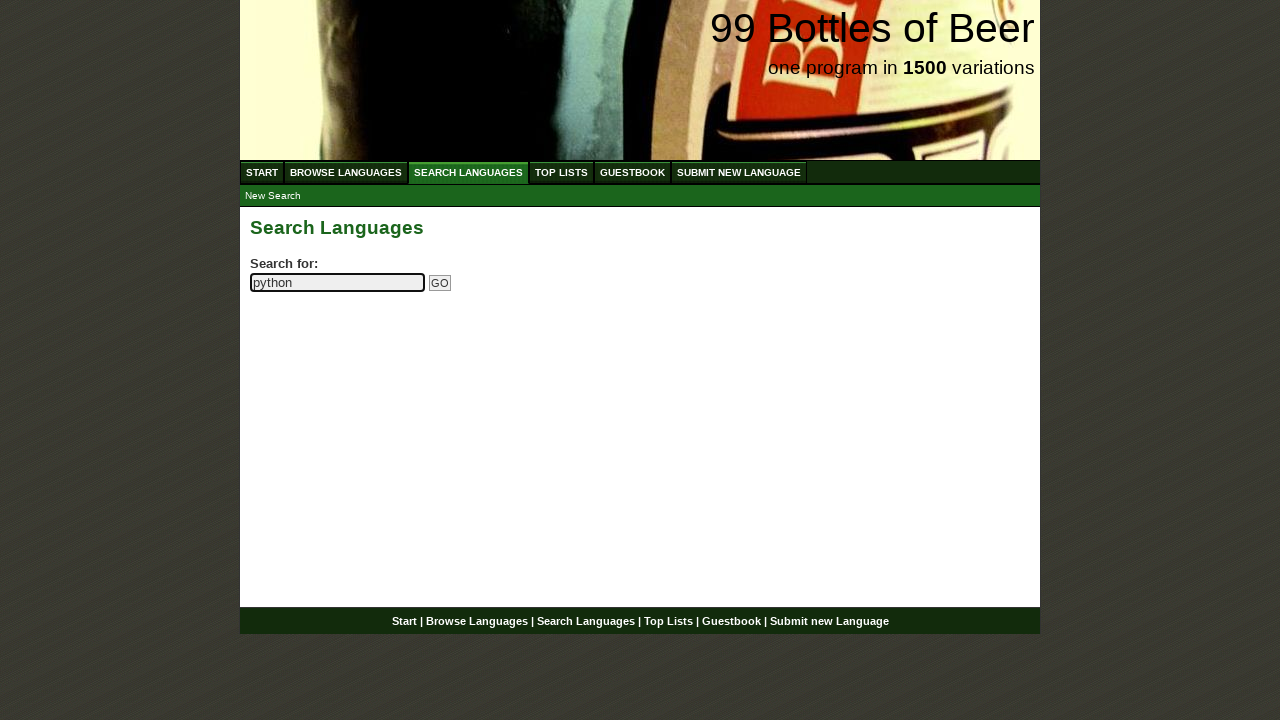

Clicked the Go button to submit search at (440, 283) on input[name='submitsearch']
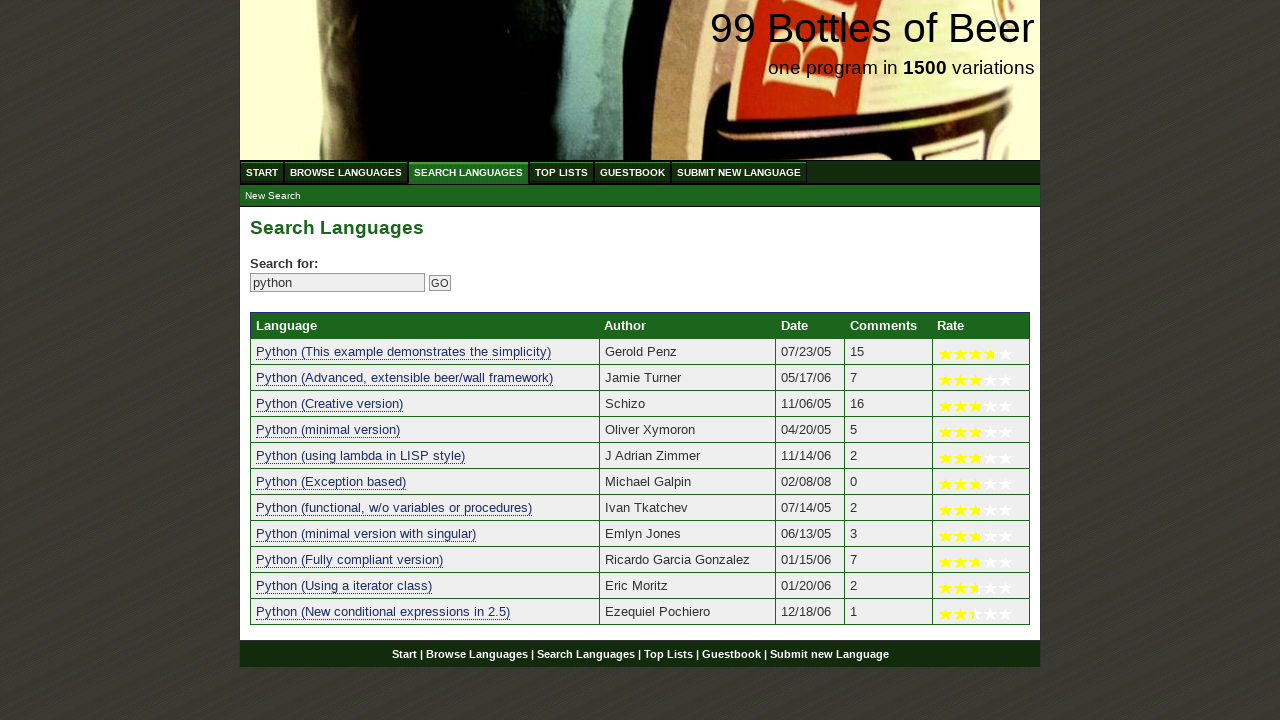

Search results loaded containing language entries
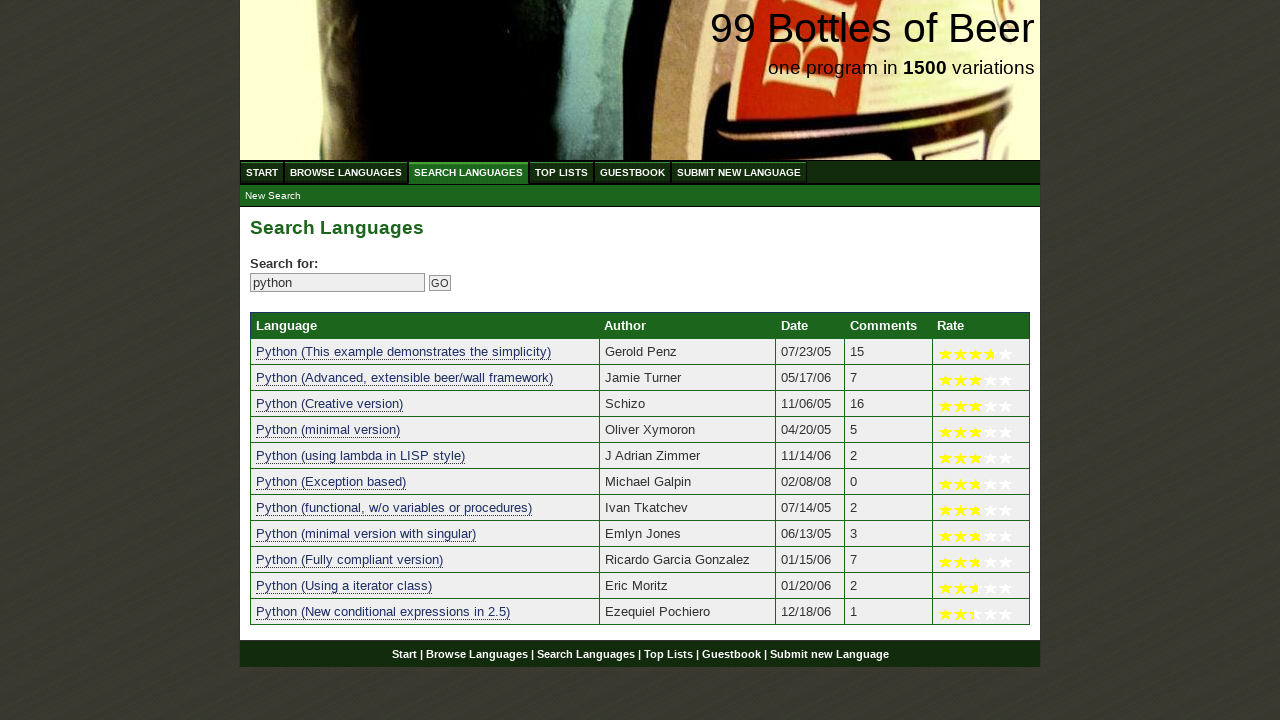

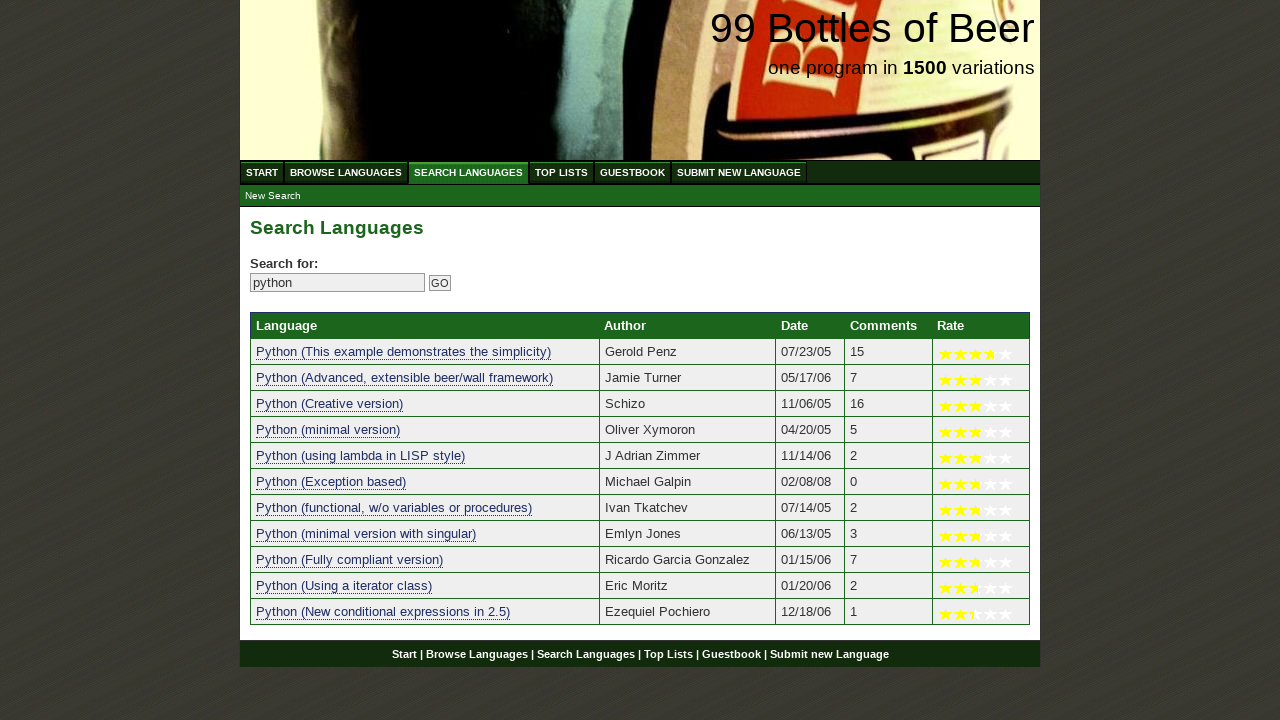